Tests jQuery UI menu navigation by hovering over "Enabled" menu item, then hovering over "Downloads" submenu, and finally clicking on "PDF" option.

Starting URL: https://the-internet.herokuapp.com/jqueryui/menu

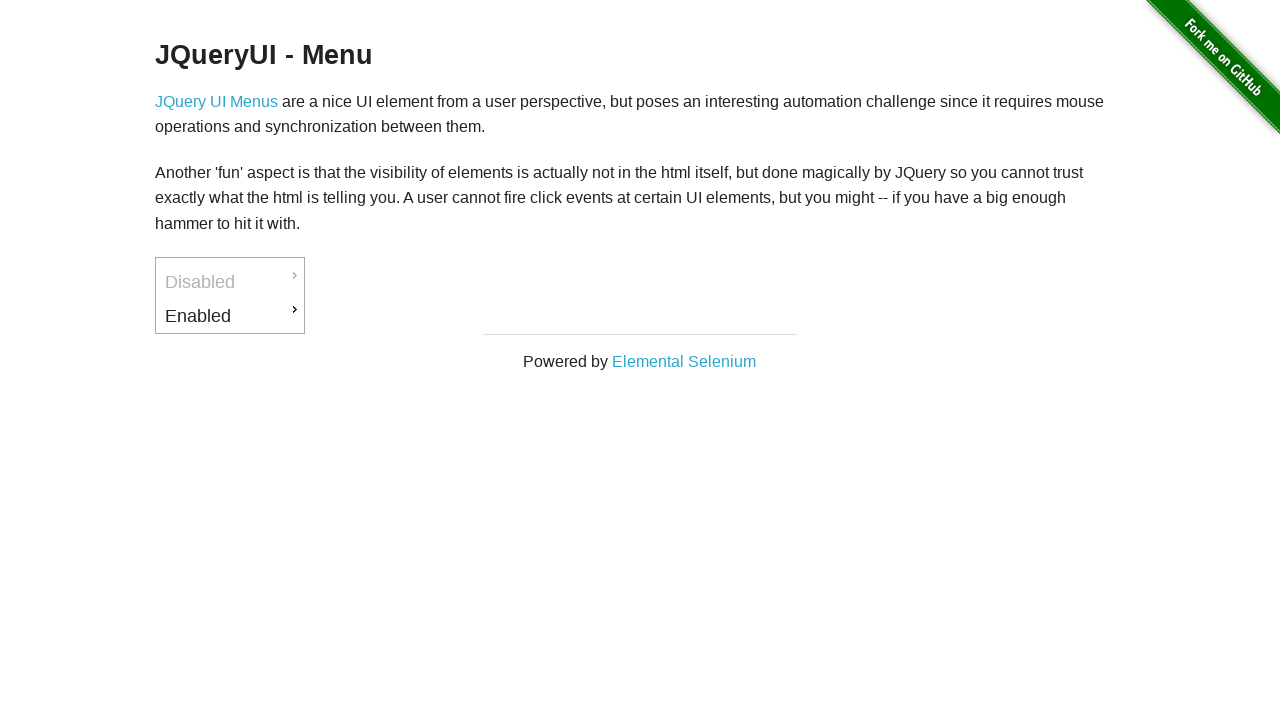

Hovered over 'Enabled' menu item to reveal submenu at (230, 316) on a >> internal:has-text="Enabled"i
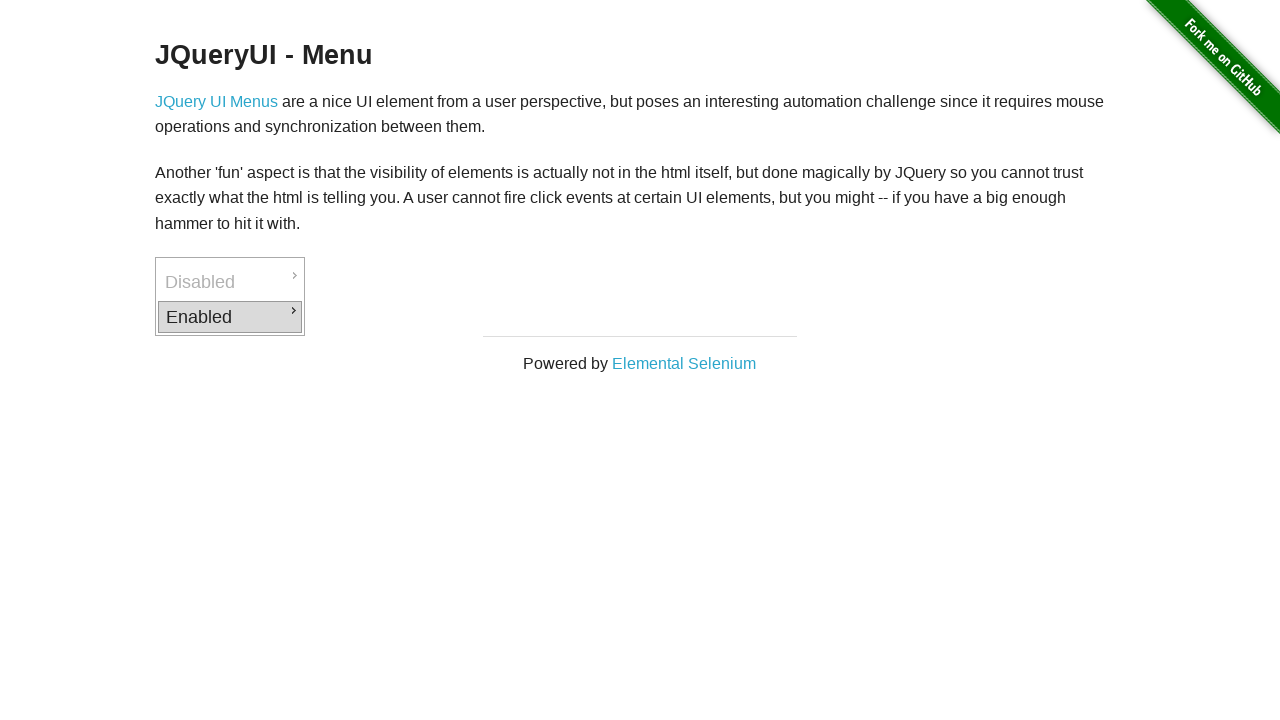

'Downloads' submenu item is now visible
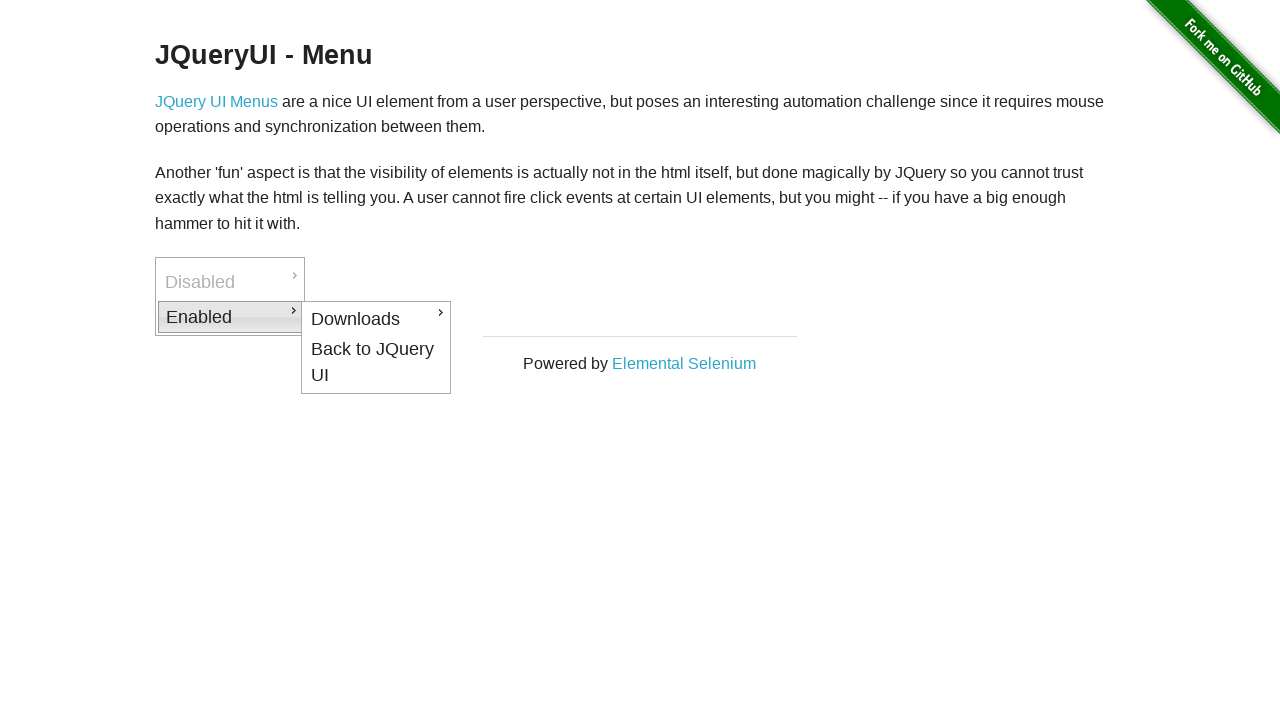

Hovered over 'Downloads' submenu item at (376, 319) on a >> internal:has-text="Downloads"i
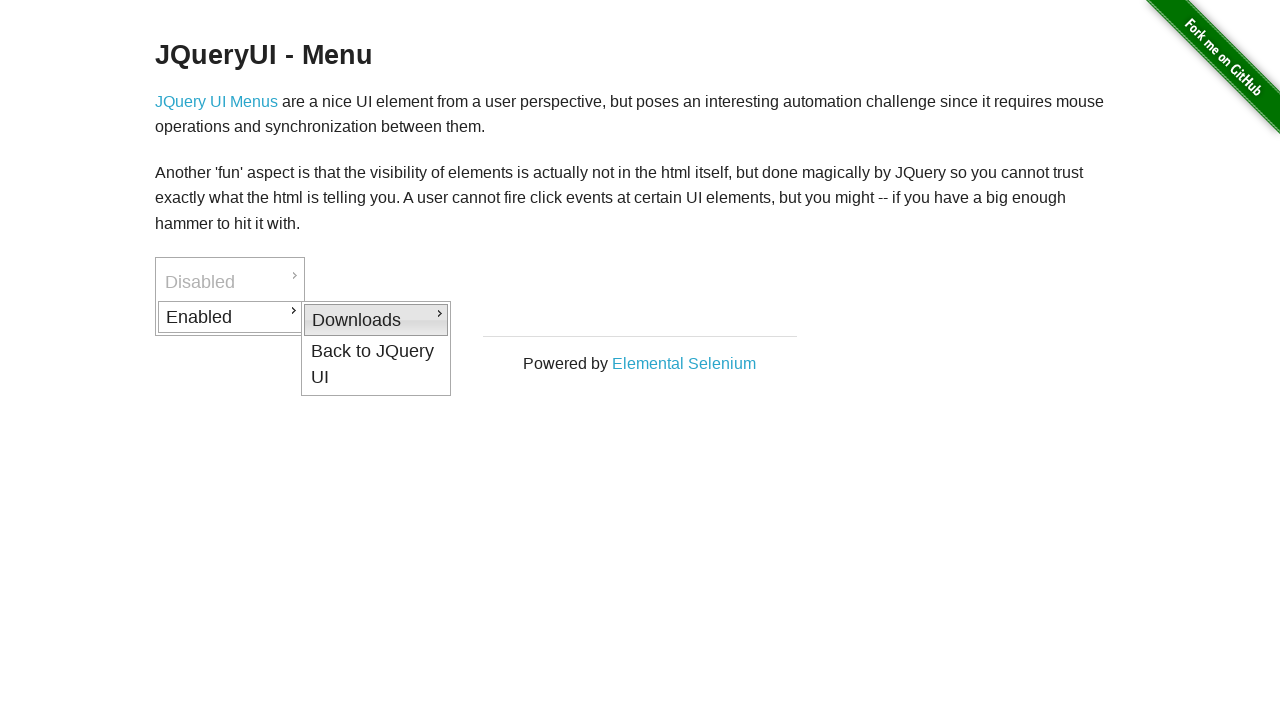

'PDF' option is now visible
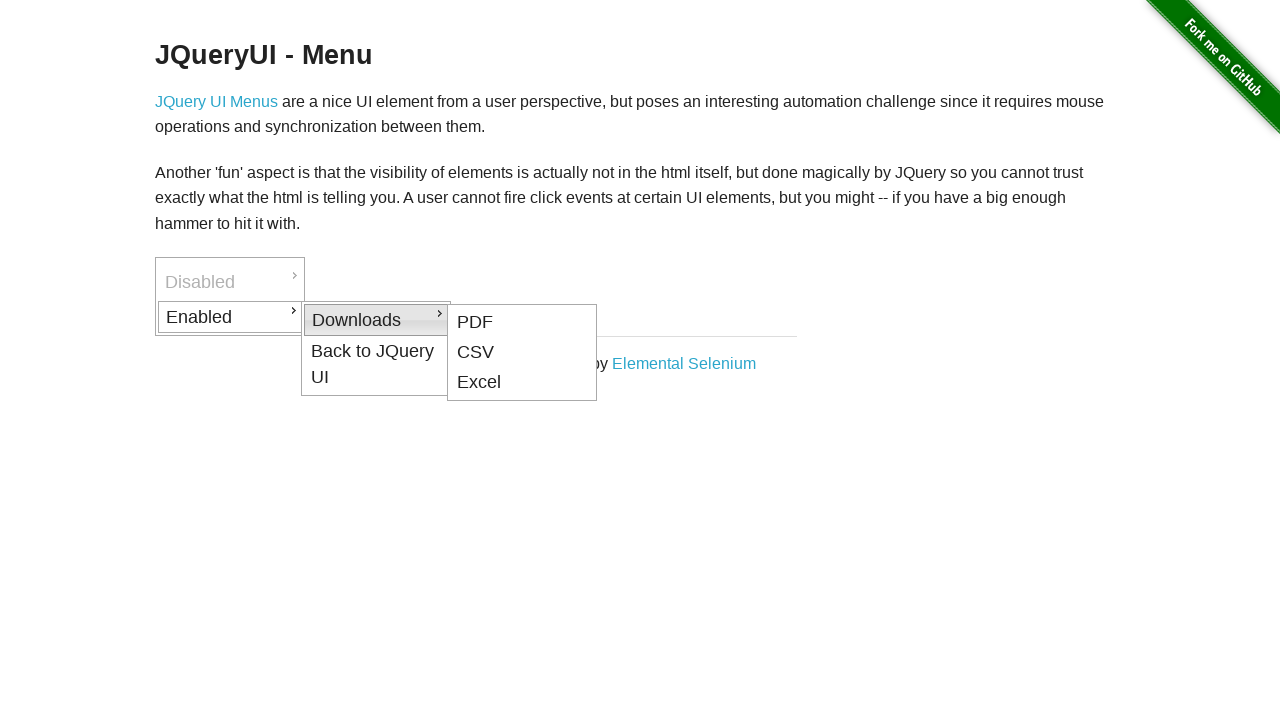

Clicked on 'PDF' option at (522, 322) on a >> internal:has-text="PDF"i
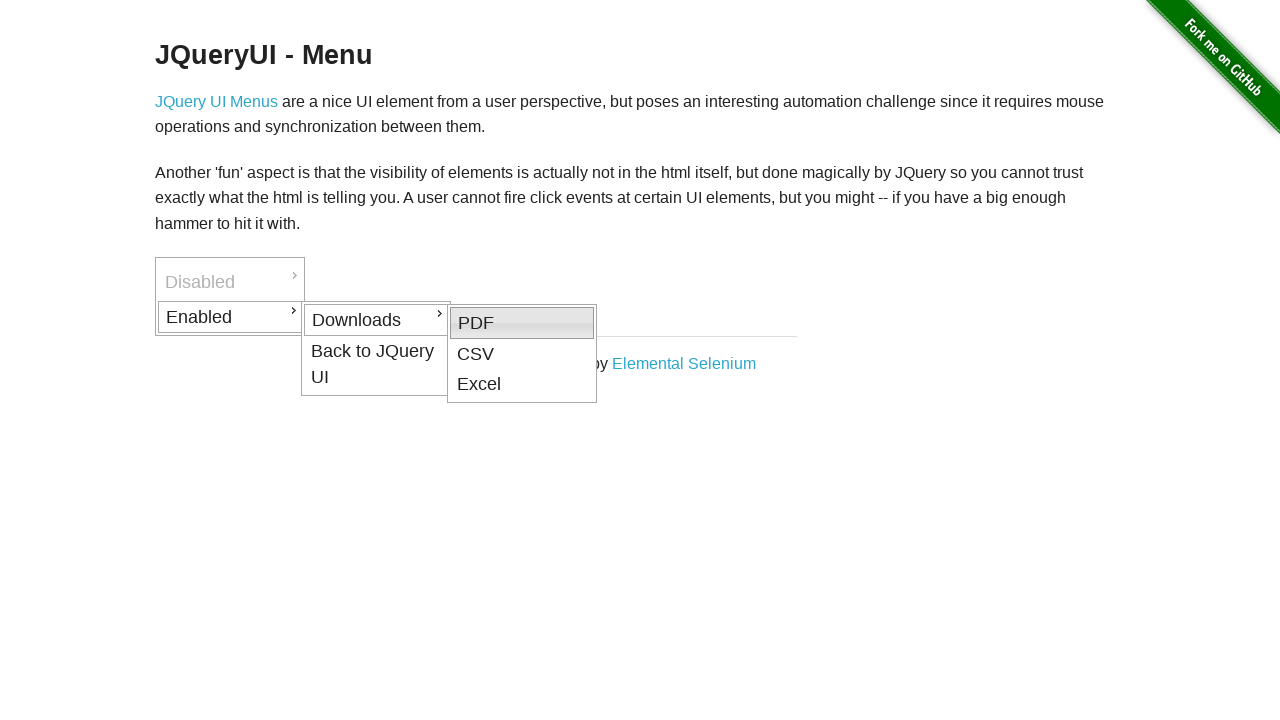

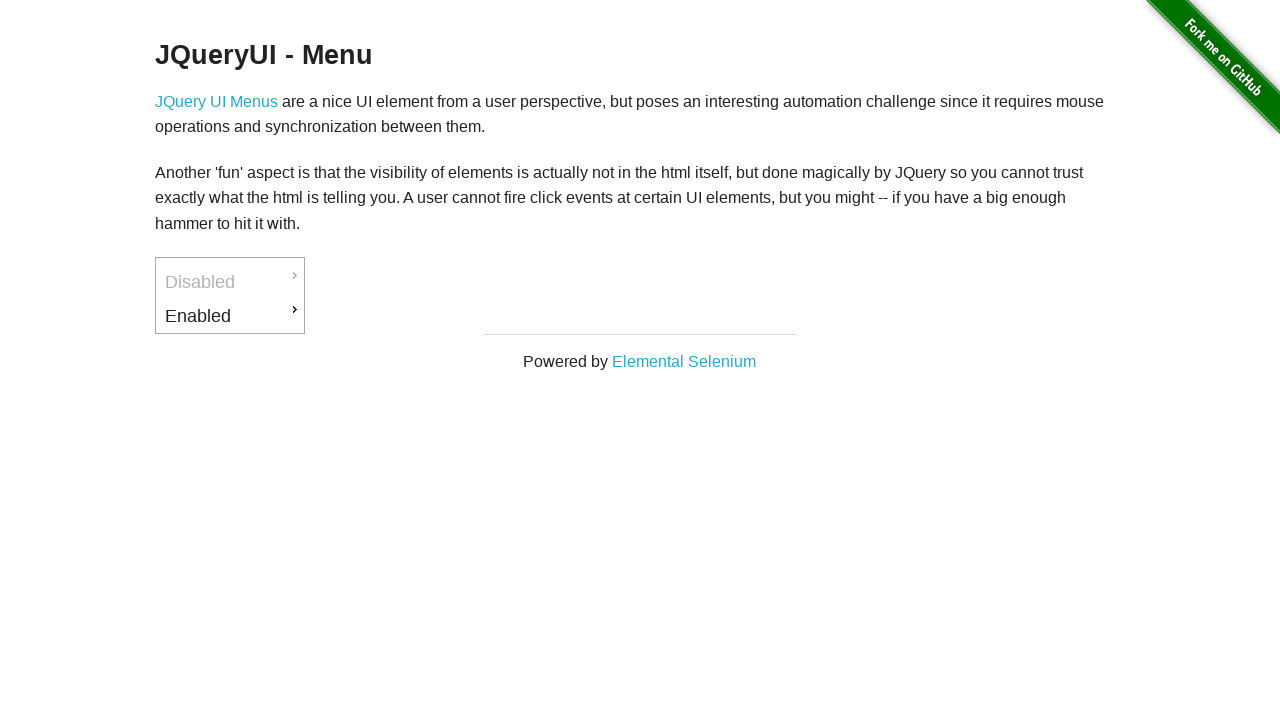